Tests dynamic element addition and removal by clicking Add Element button, then clicking the Delete button that appears

Starting URL: https://the-internet.herokuapp.com/add_remove_elements/

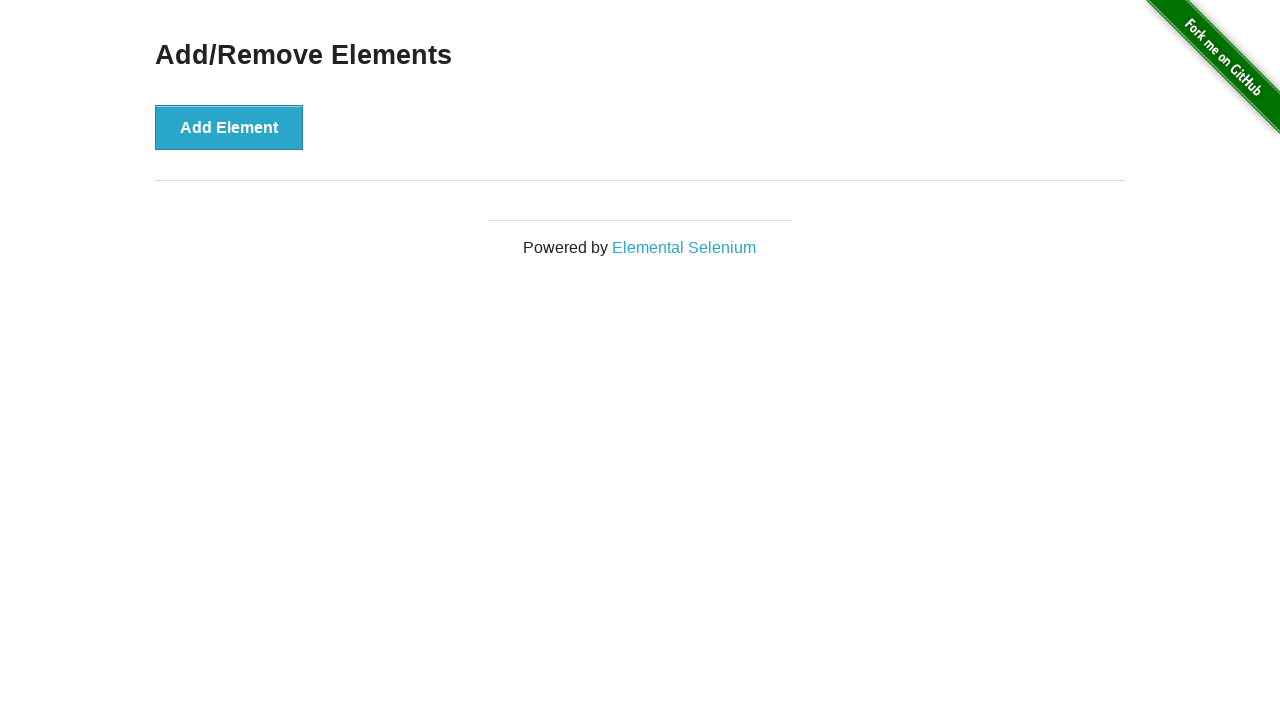

Clicked Add Element button at (229, 127) on xpath=/html/body/div[2]/div/div/button
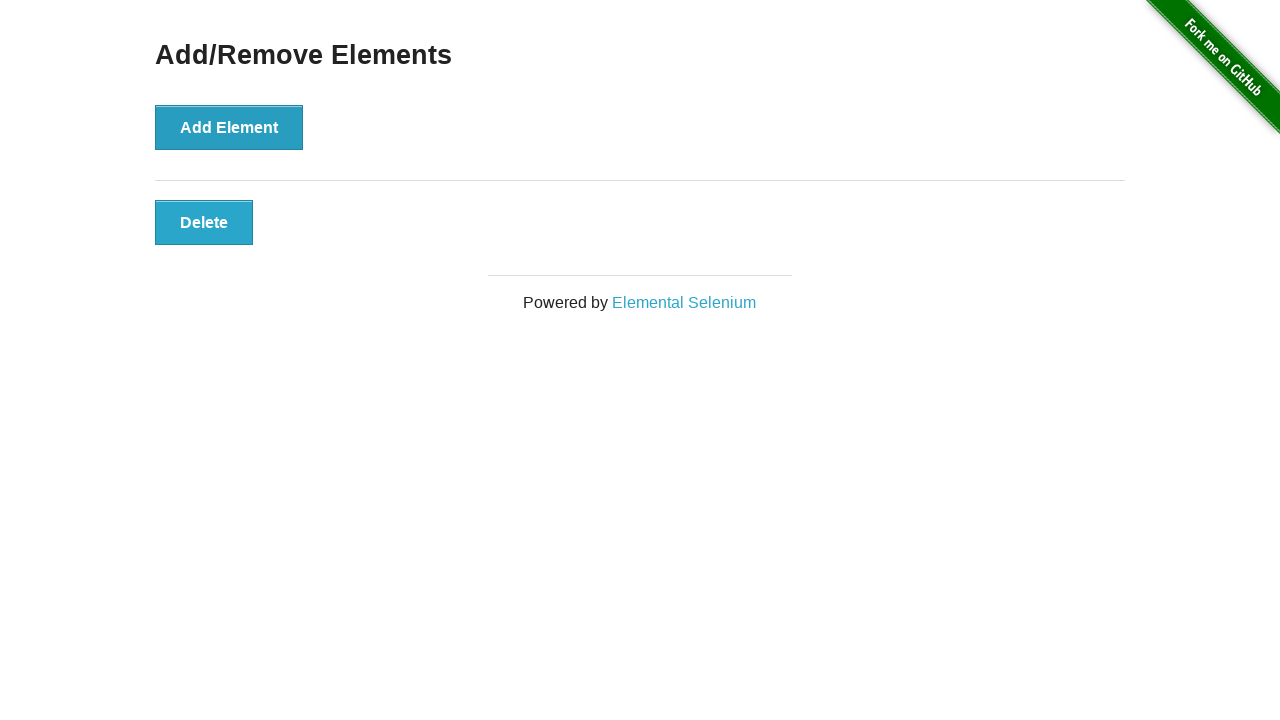

Delete button appeared and is visible
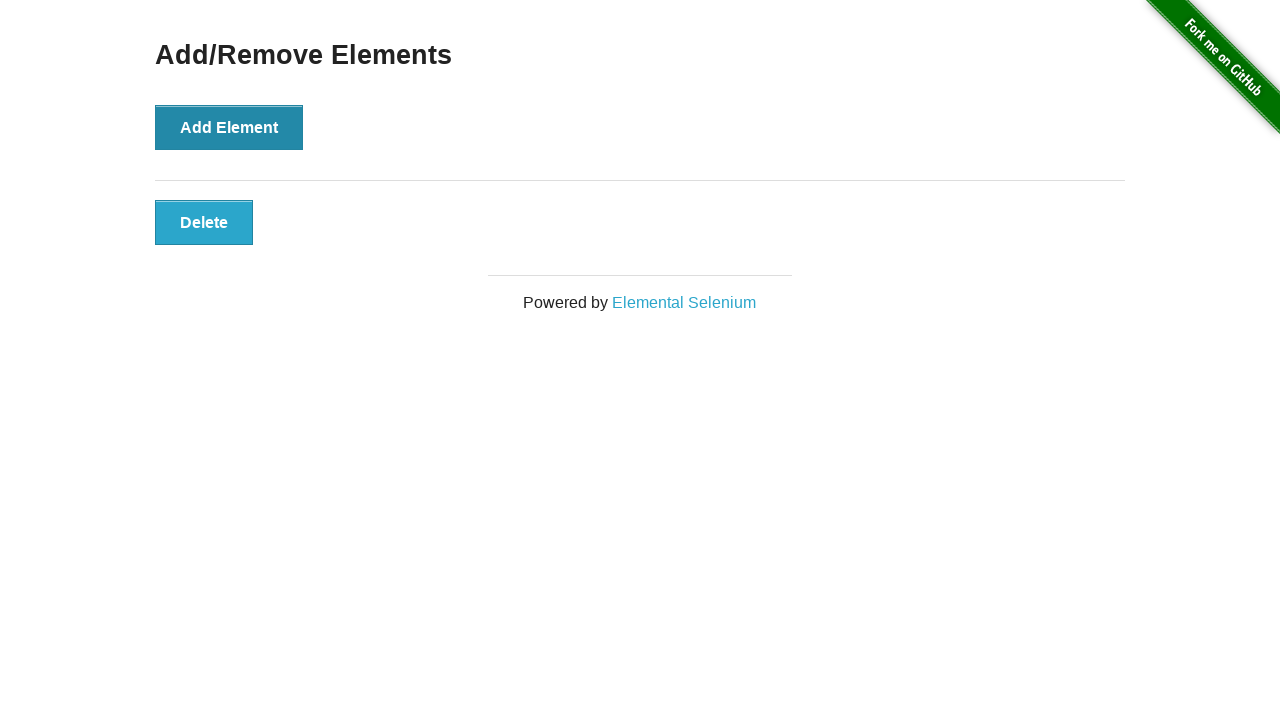

Clicked Delete button to remove the dynamically added element at (204, 222) on xpath=/html/body/div[2]/div/div/div/button
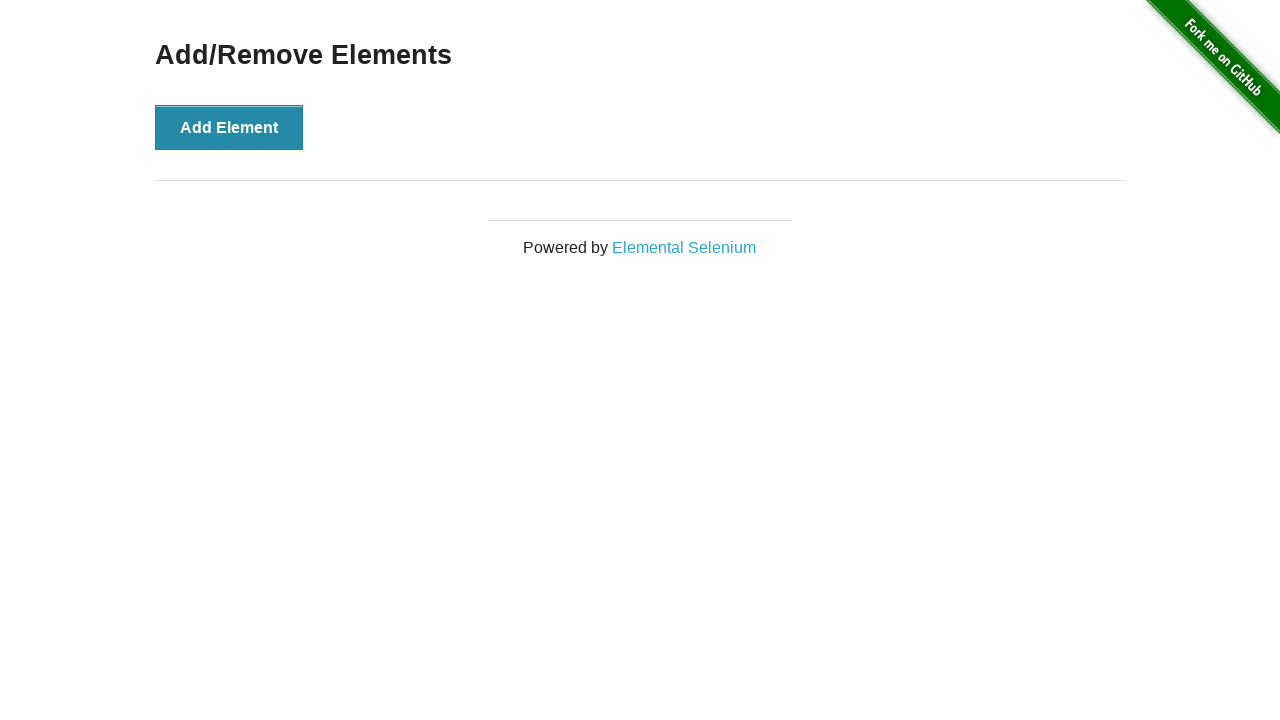

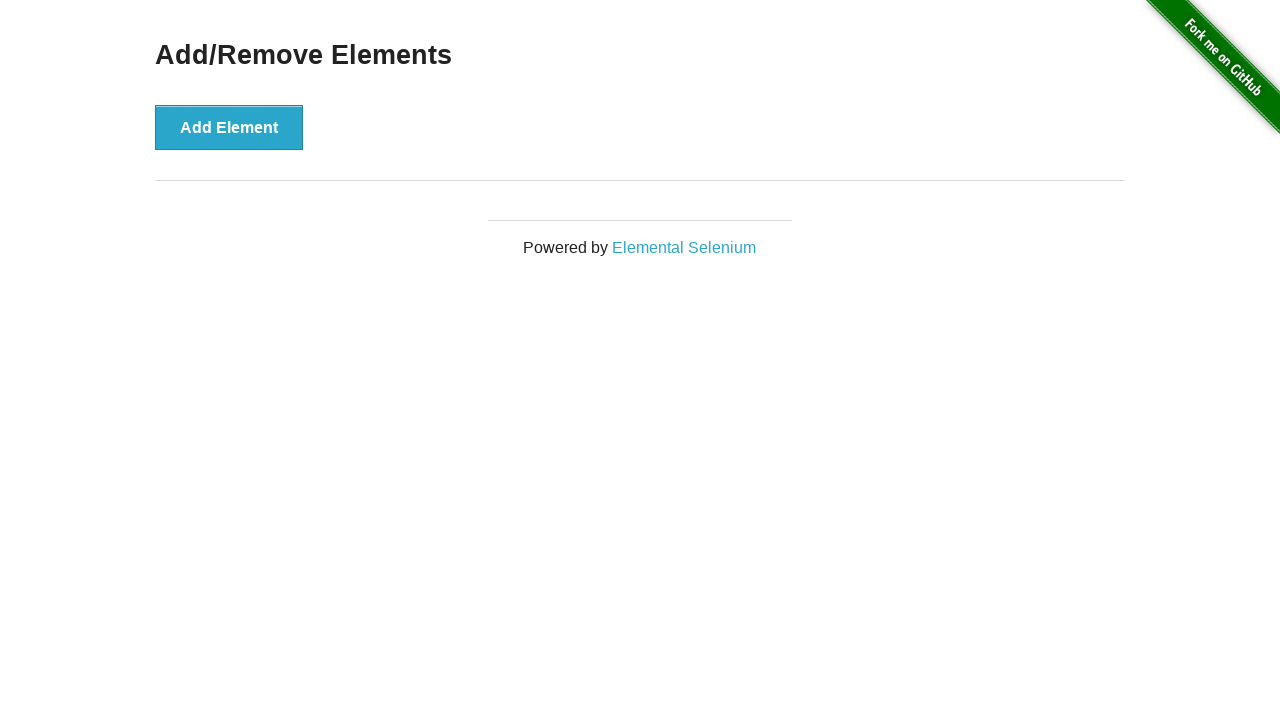